Tests that clicking Clear completed removes completed items from the list

Starting URL: https://demo.playwright.dev/todomvc

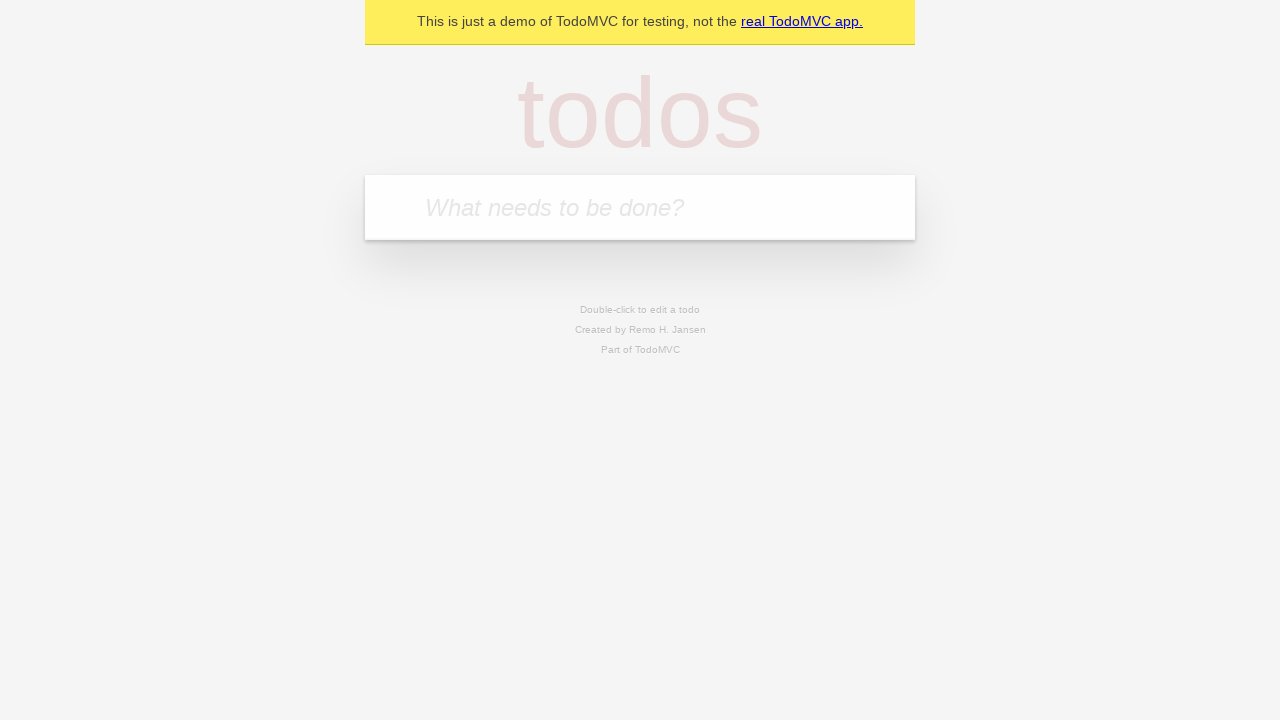

Filled todo input with 'buy some cheese' on internal:attr=[placeholder="What needs to be done?"i]
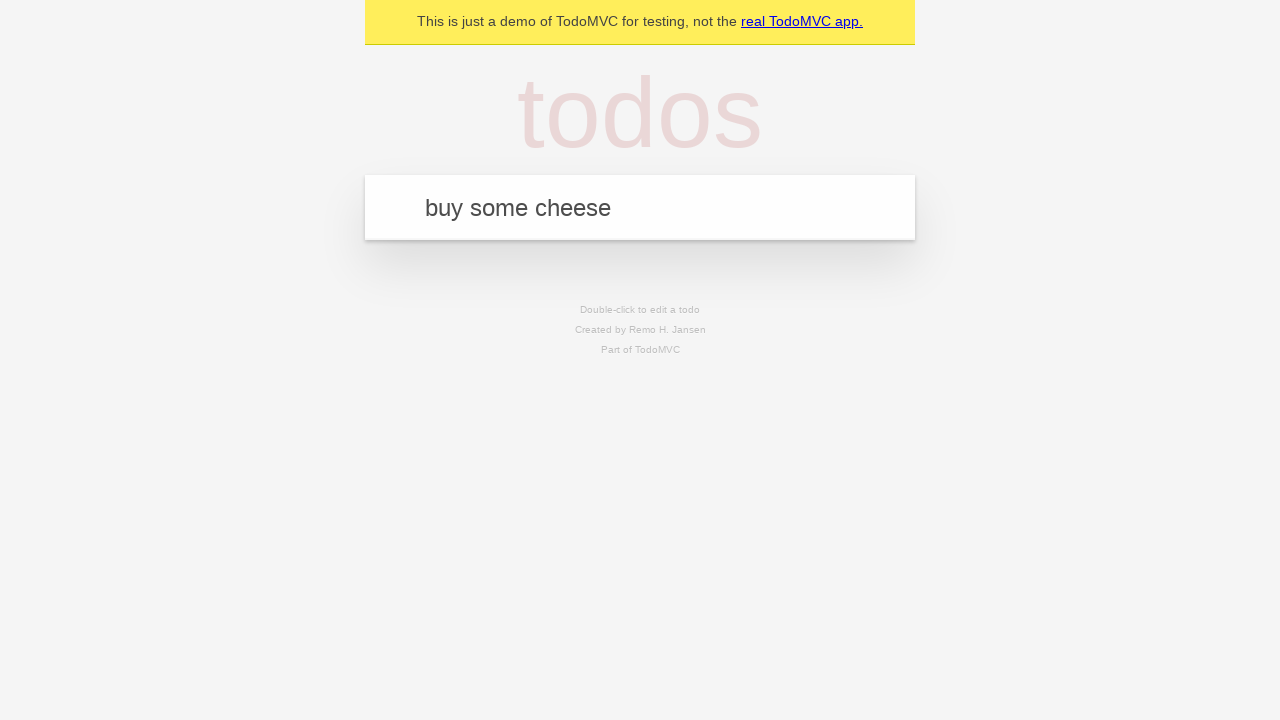

Pressed Enter to add first todo item on internal:attr=[placeholder="What needs to be done?"i]
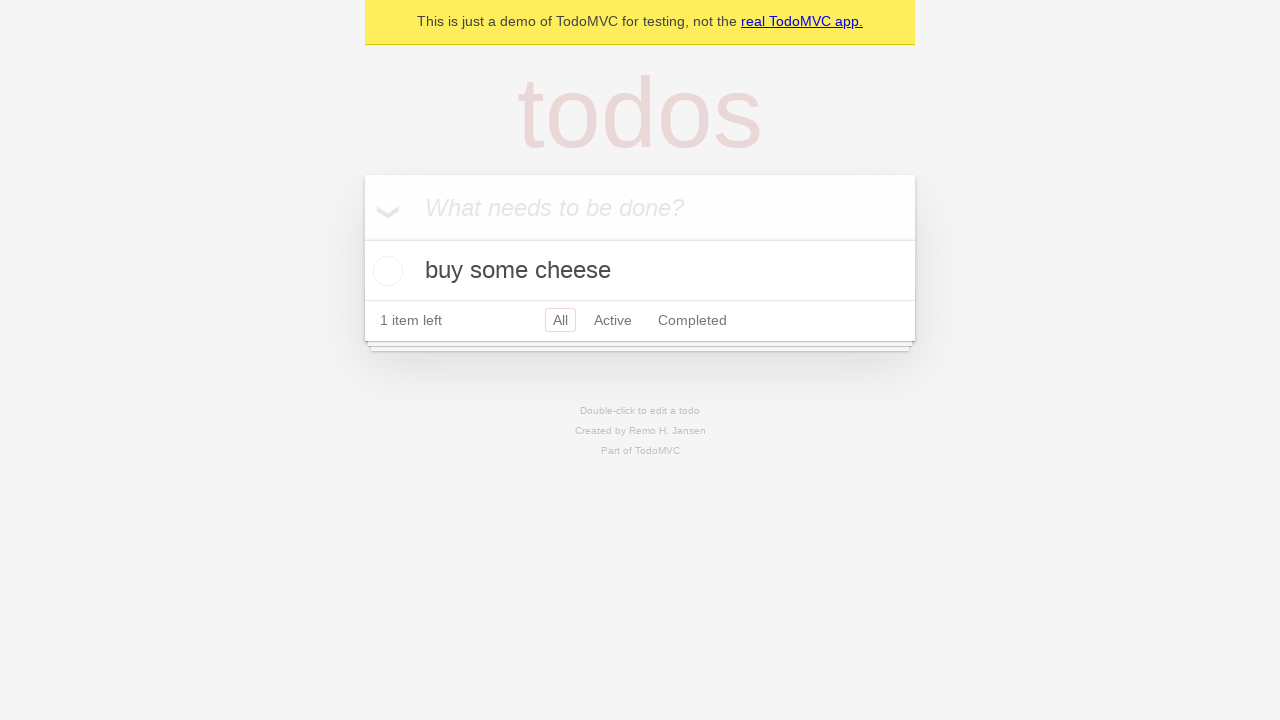

Filled todo input with 'feed the cat' on internal:attr=[placeholder="What needs to be done?"i]
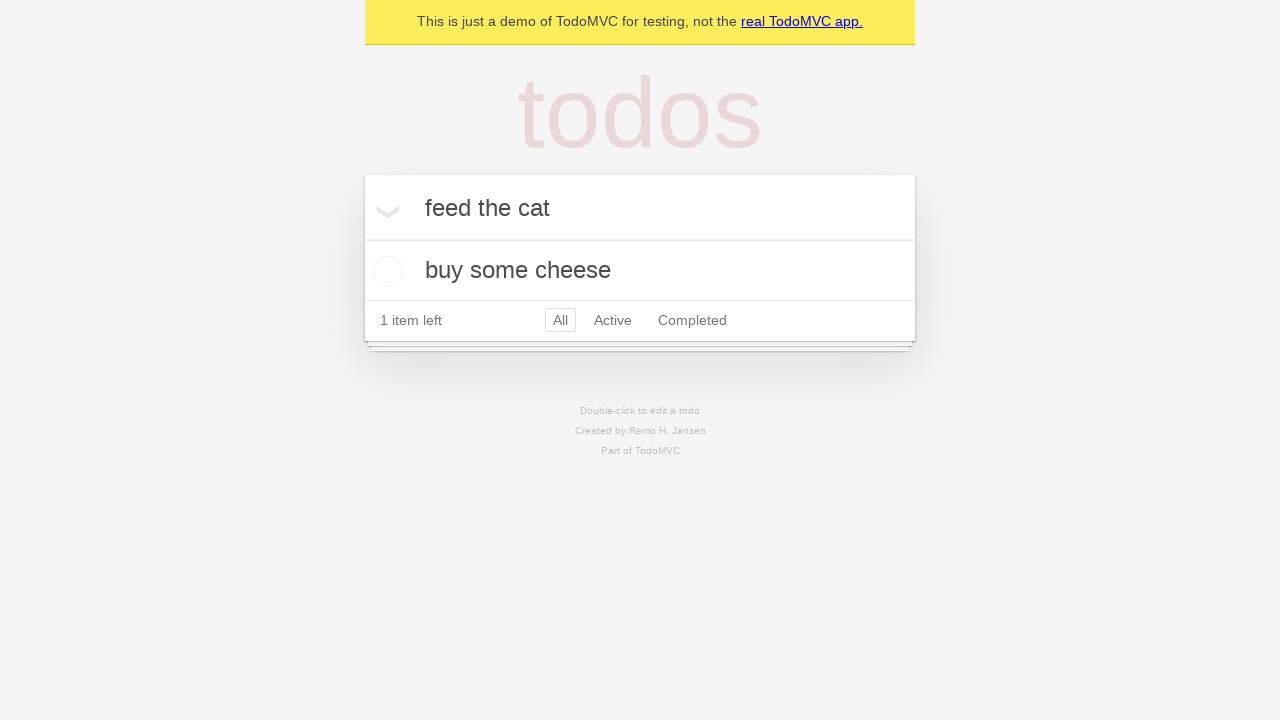

Pressed Enter to add second todo item on internal:attr=[placeholder="What needs to be done?"i]
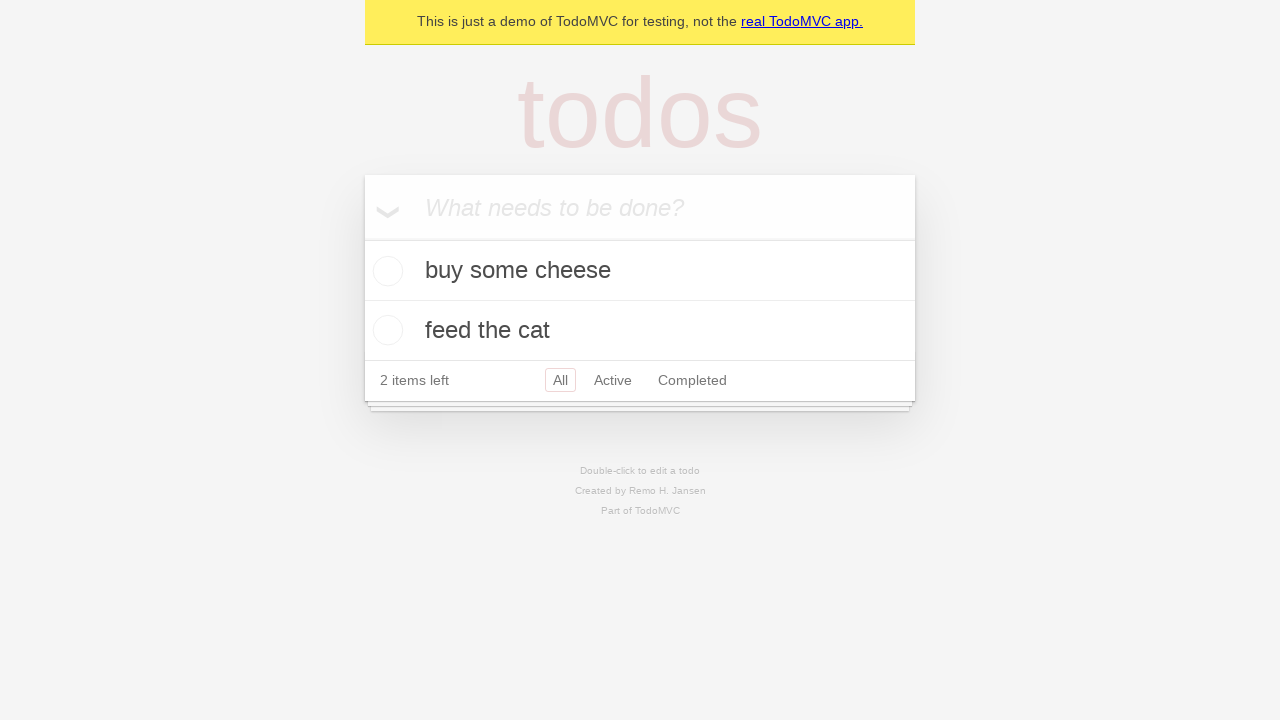

Filled todo input with 'book a doctors appointment' on internal:attr=[placeholder="What needs to be done?"i]
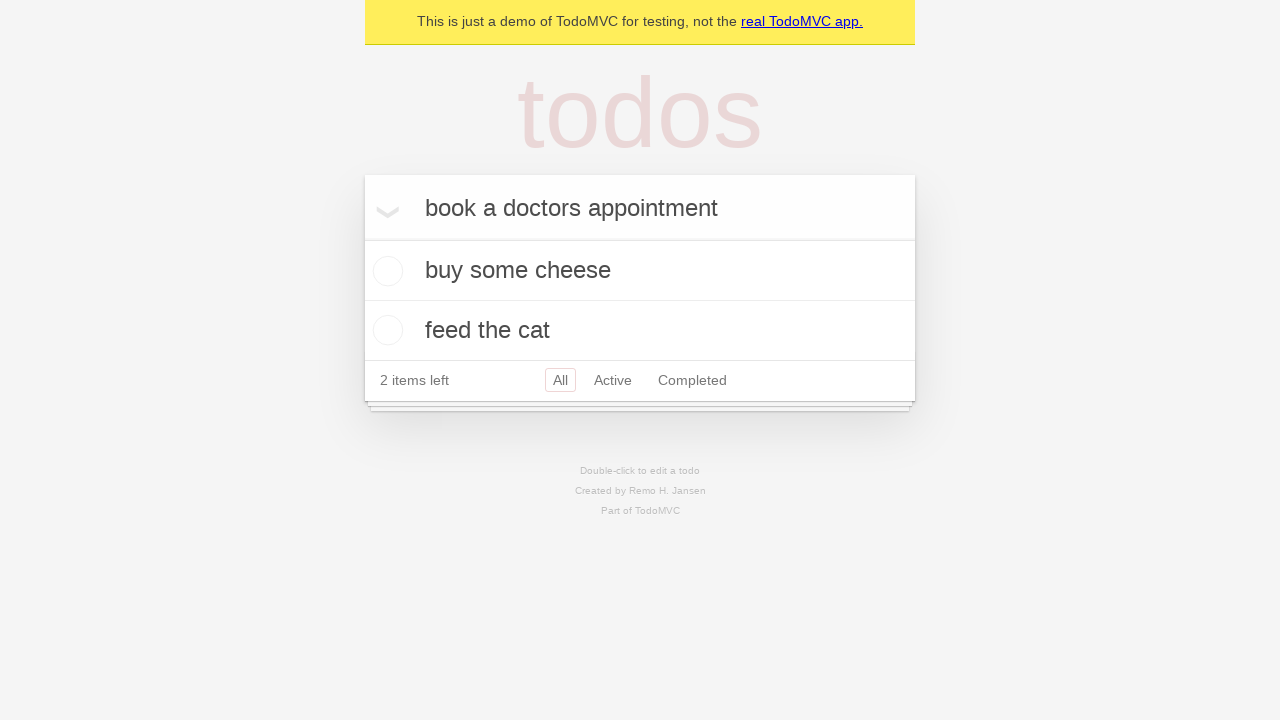

Pressed Enter to add third todo item on internal:attr=[placeholder="What needs to be done?"i]
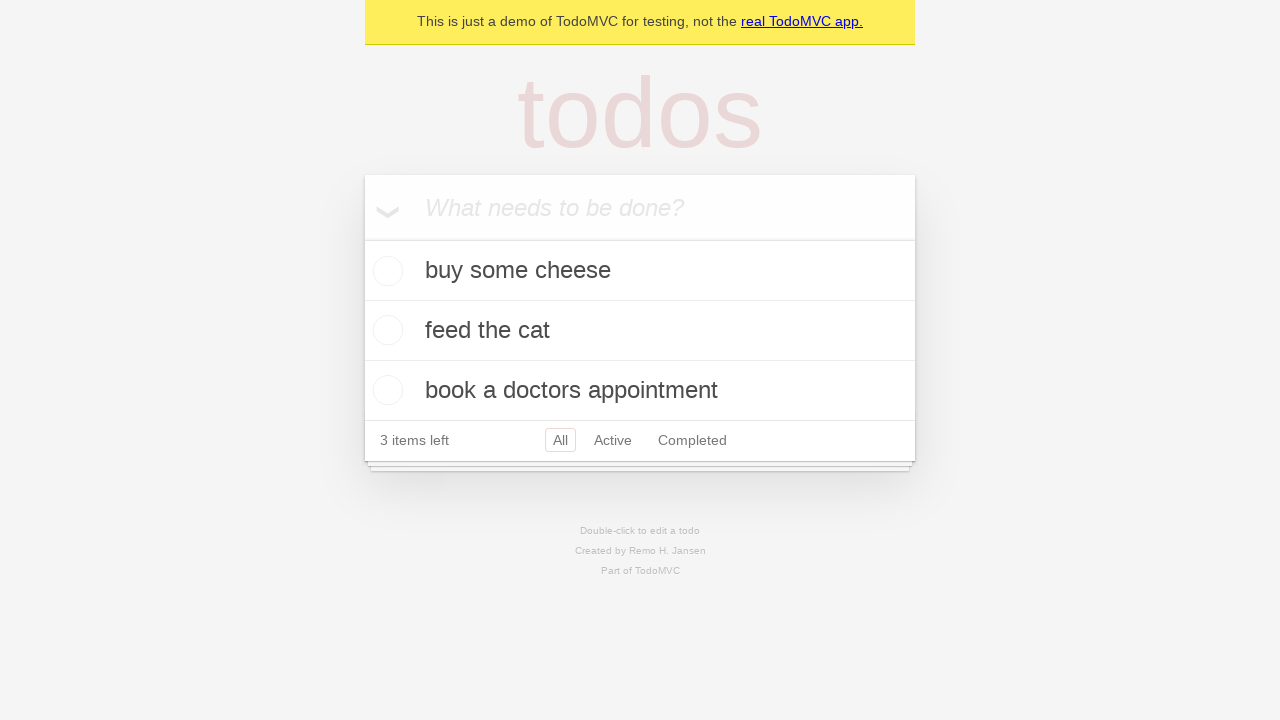

Checked the checkbox for second todo item 'feed the cat' at (385, 330) on internal:testid=[data-testid="todo-item"s] >> nth=1 >> internal:role=checkbox
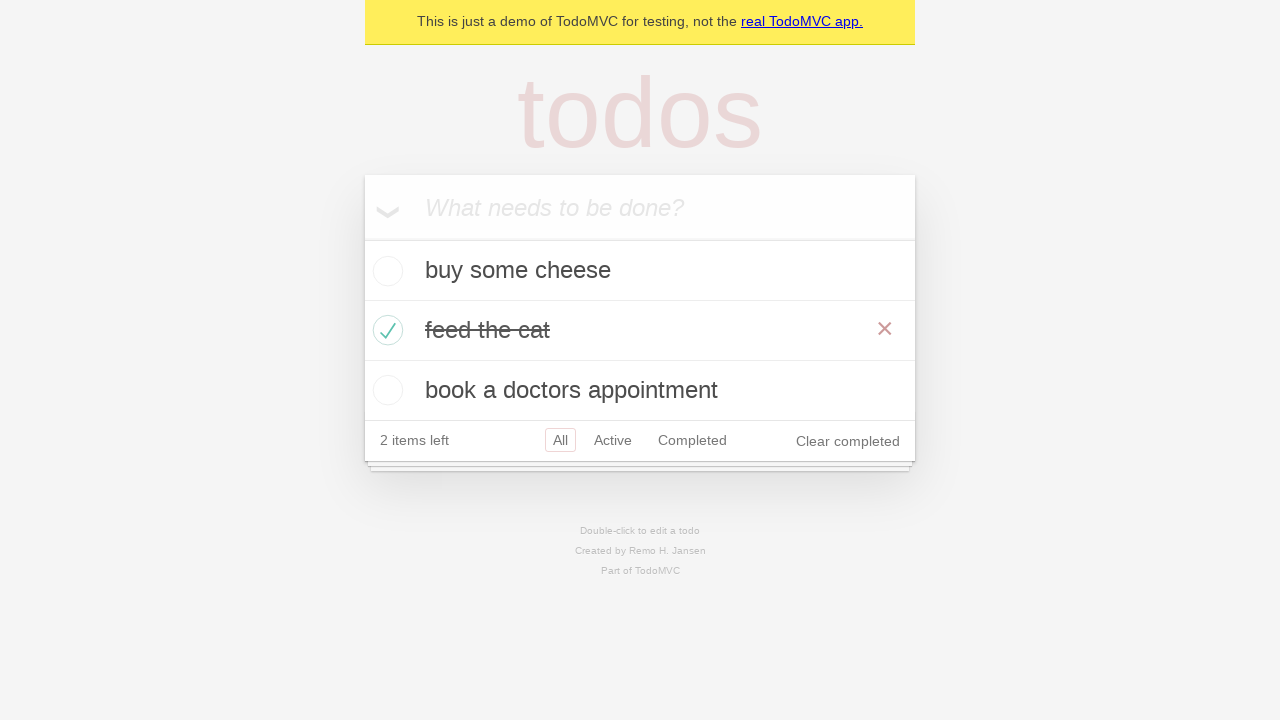

Clicked 'Clear completed' button to remove completed items at (848, 441) on internal:role=button[name="Clear completed"i]
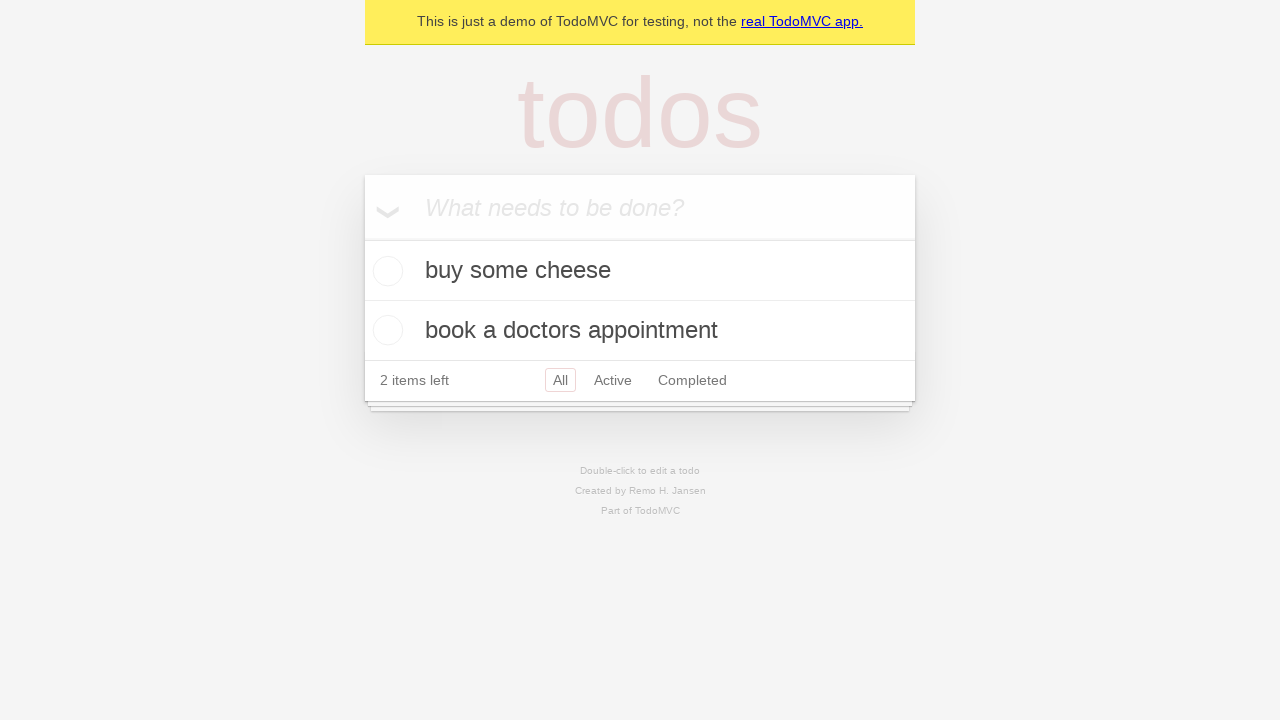

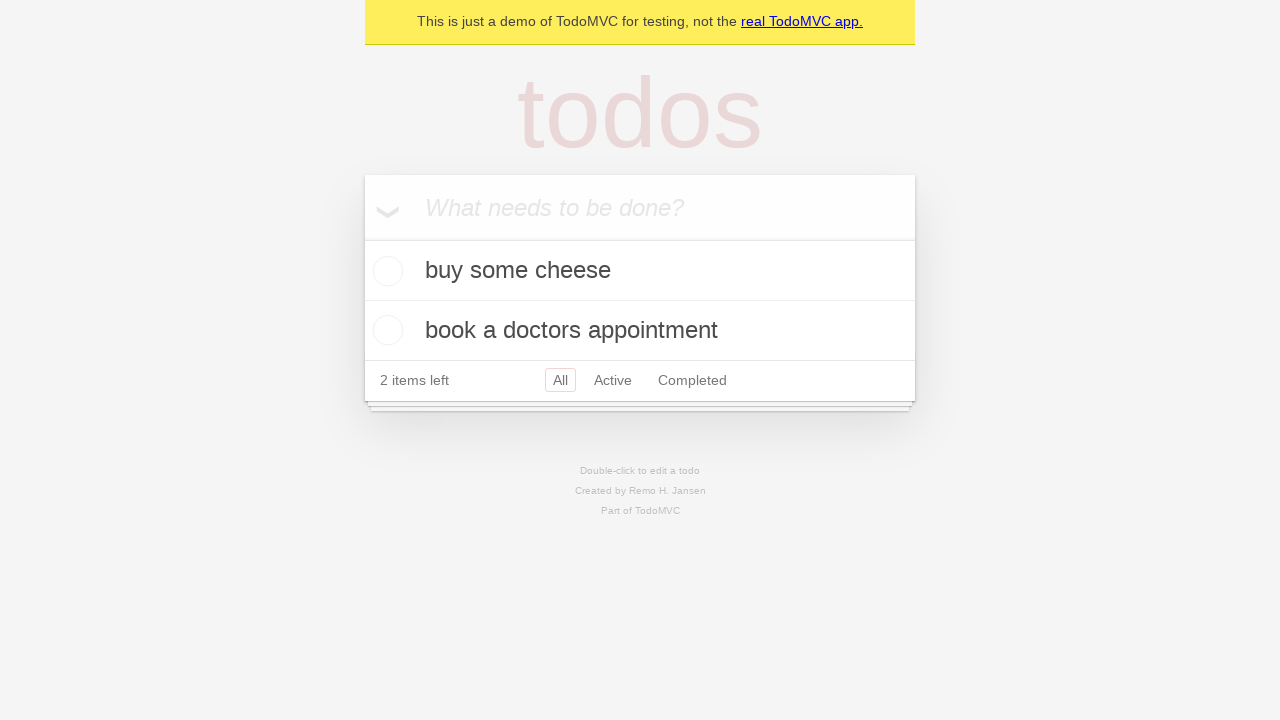